Tests opening multiple footer links in new browser tabs using keyboard shortcuts (Ctrl+Enter) and then switching between the opened windows/tabs to verify they loaded correctly.

Starting URL: https://www.rahulshettyacademy.com/AutomationPractice/

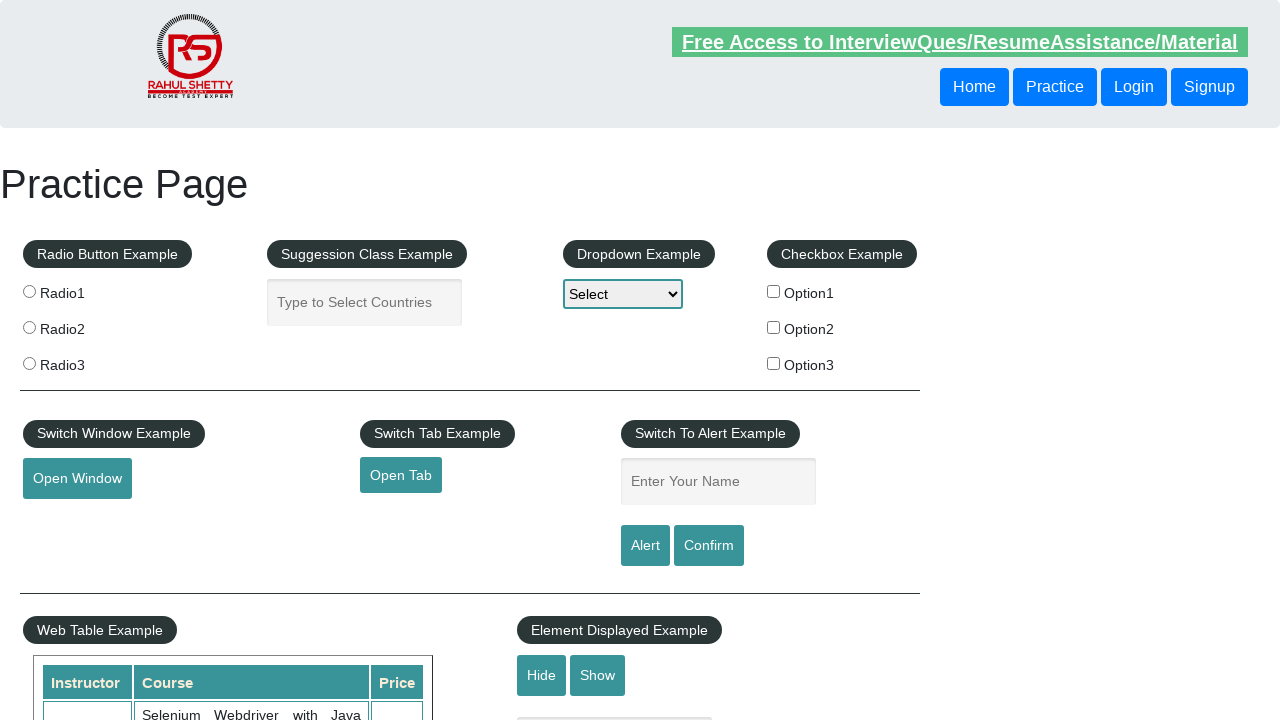

Footer section (#gf-BIG) loaded successfully
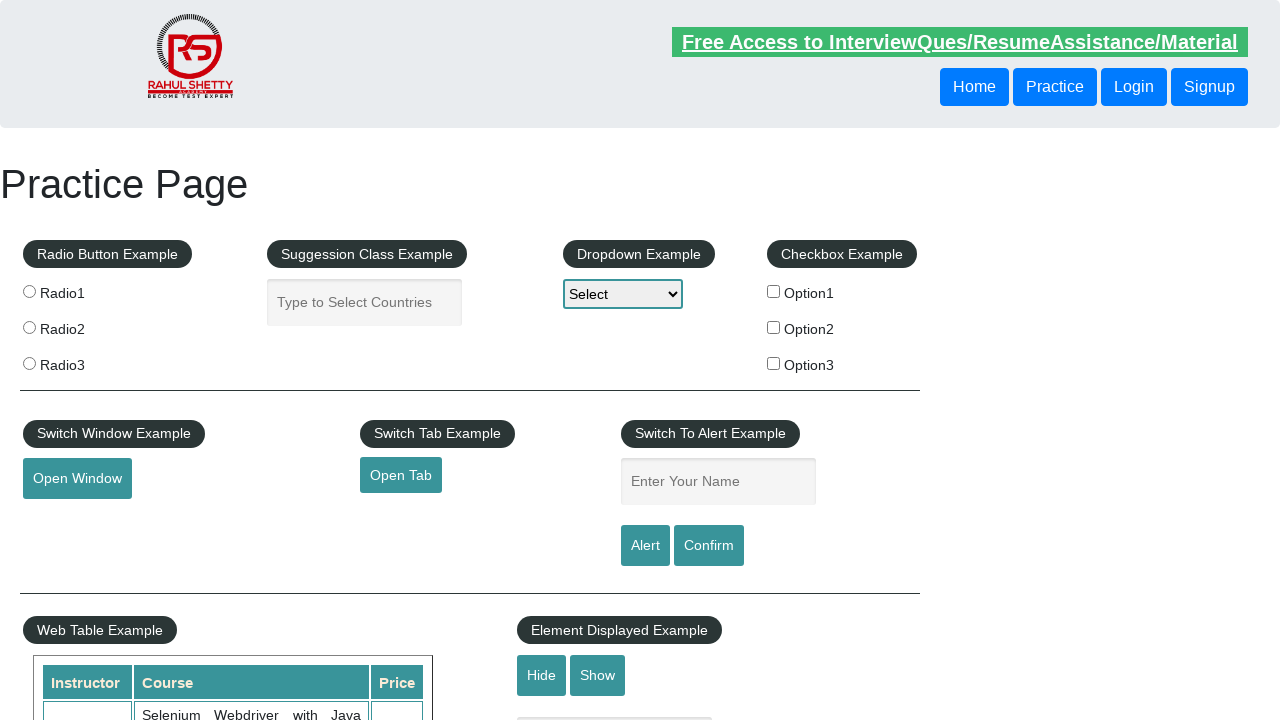

Located first column of footer links
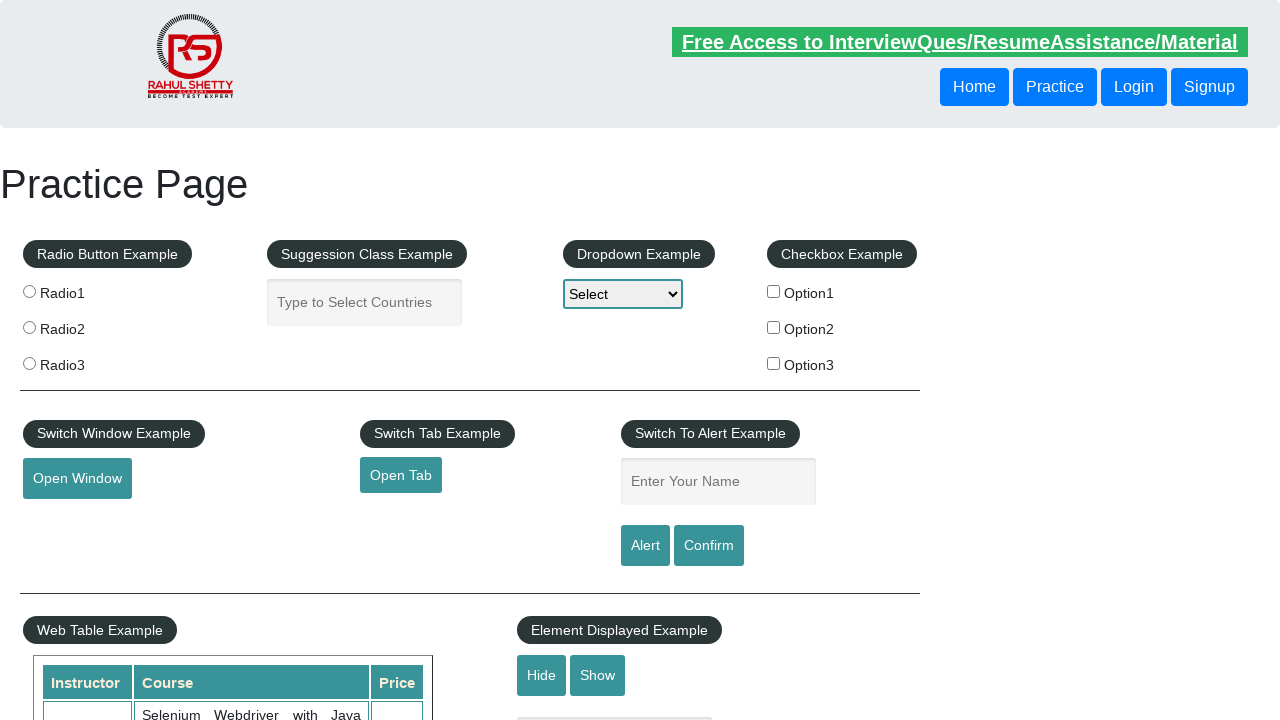

Located all anchor tags in first footer column
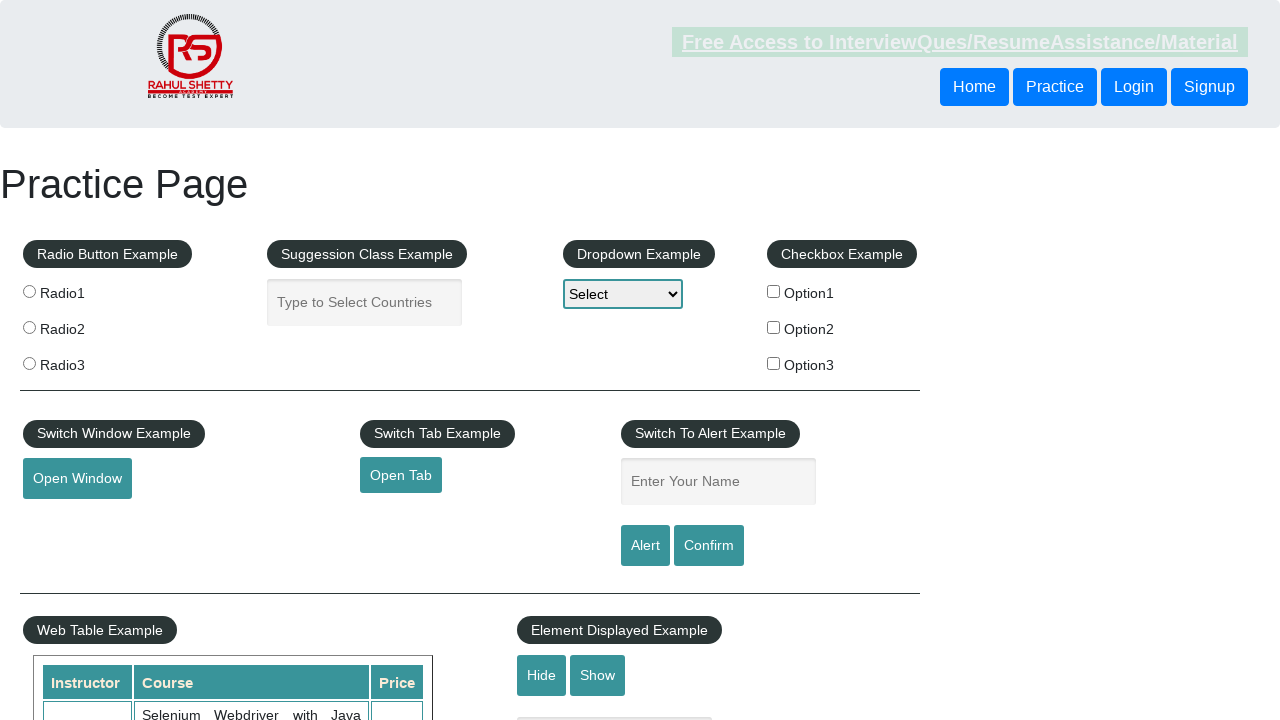

Found 5 footer links in first column
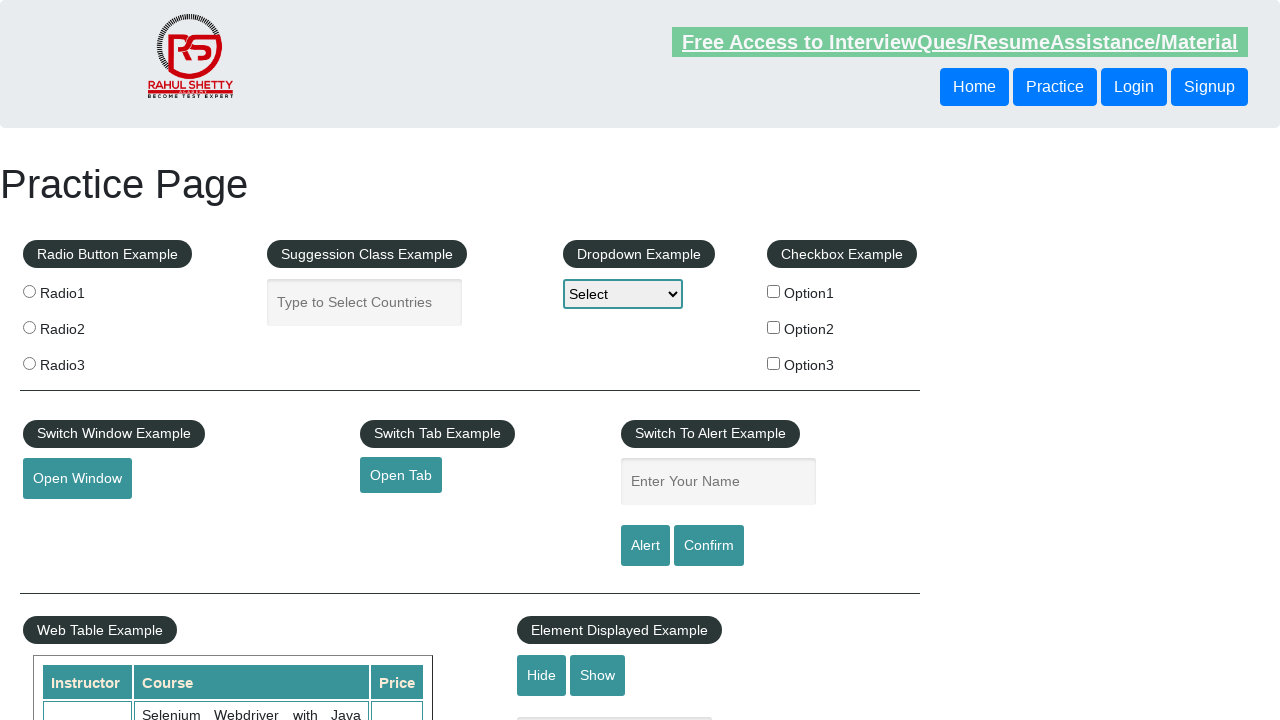

Opened footer link 1 in new tab using Ctrl+Click at (68, 520) on xpath=//table/tbody/tr/td[1]/ul >> a >> nth=1
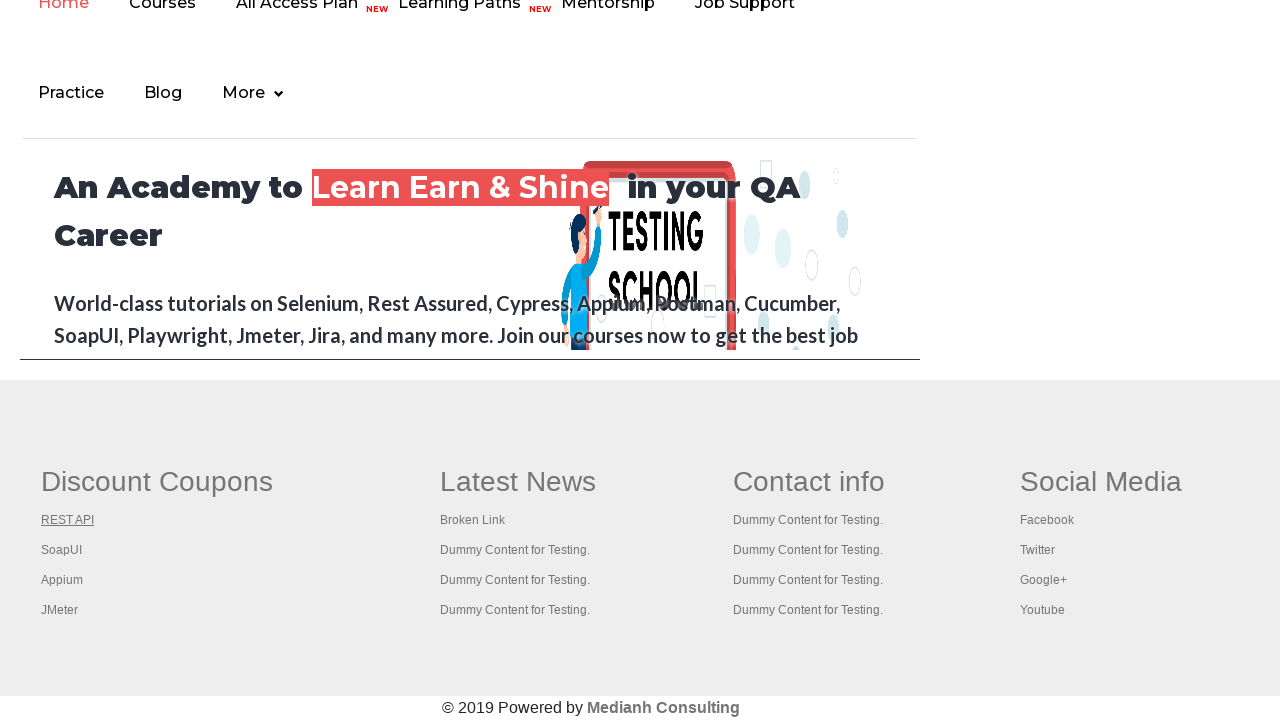

Waited 2 seconds for new tab to open after link 1
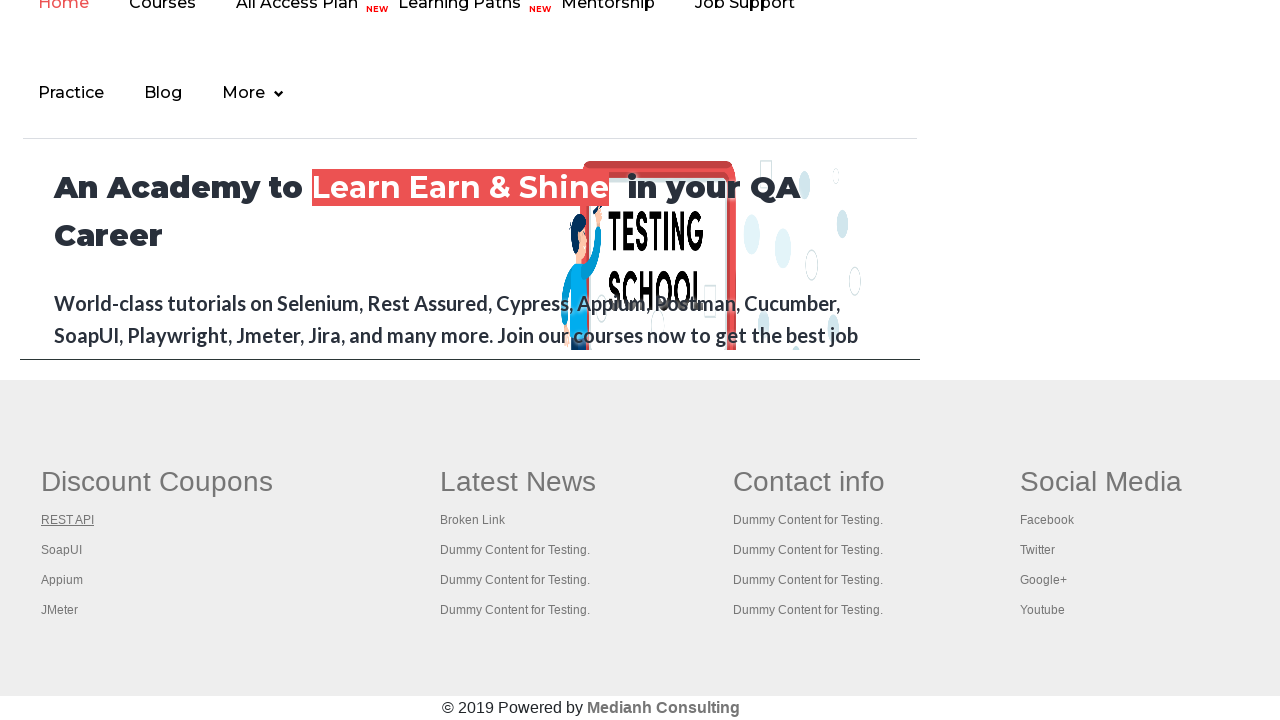

Opened footer link 2 in new tab using Ctrl+Click at (62, 550) on xpath=//table/tbody/tr/td[1]/ul >> a >> nth=2
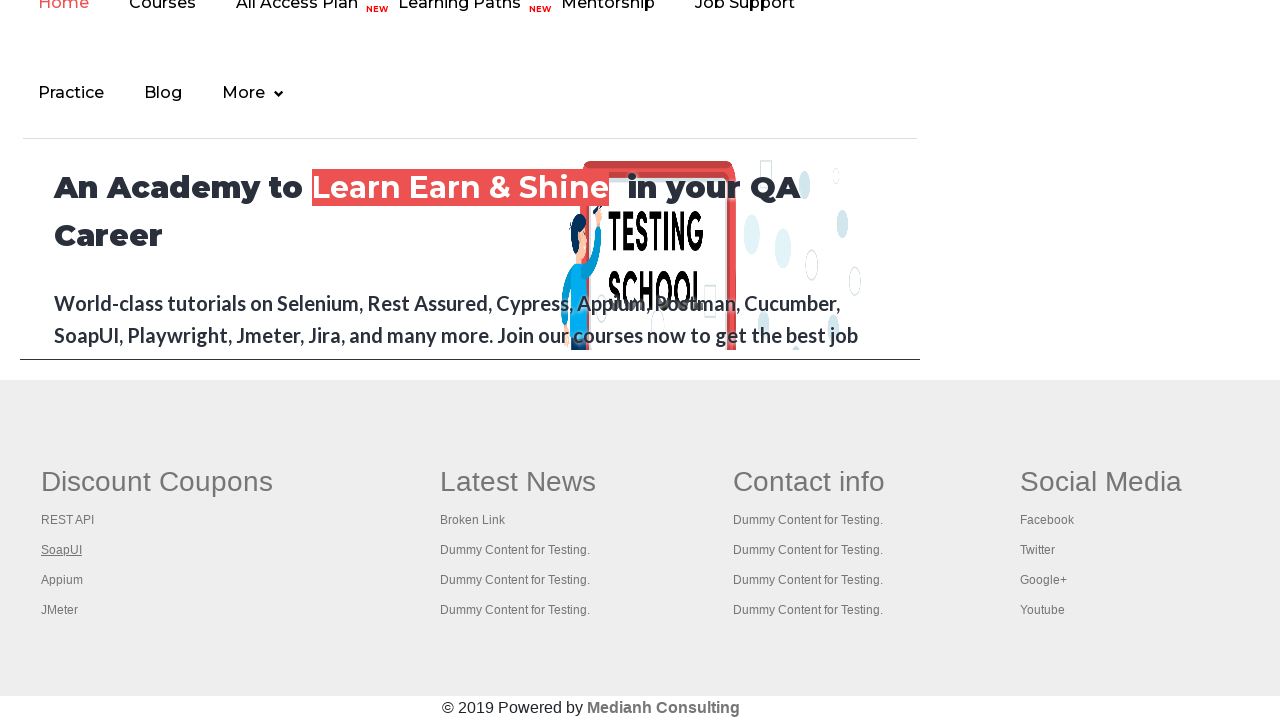

Waited 2 seconds for new tab to open after link 2
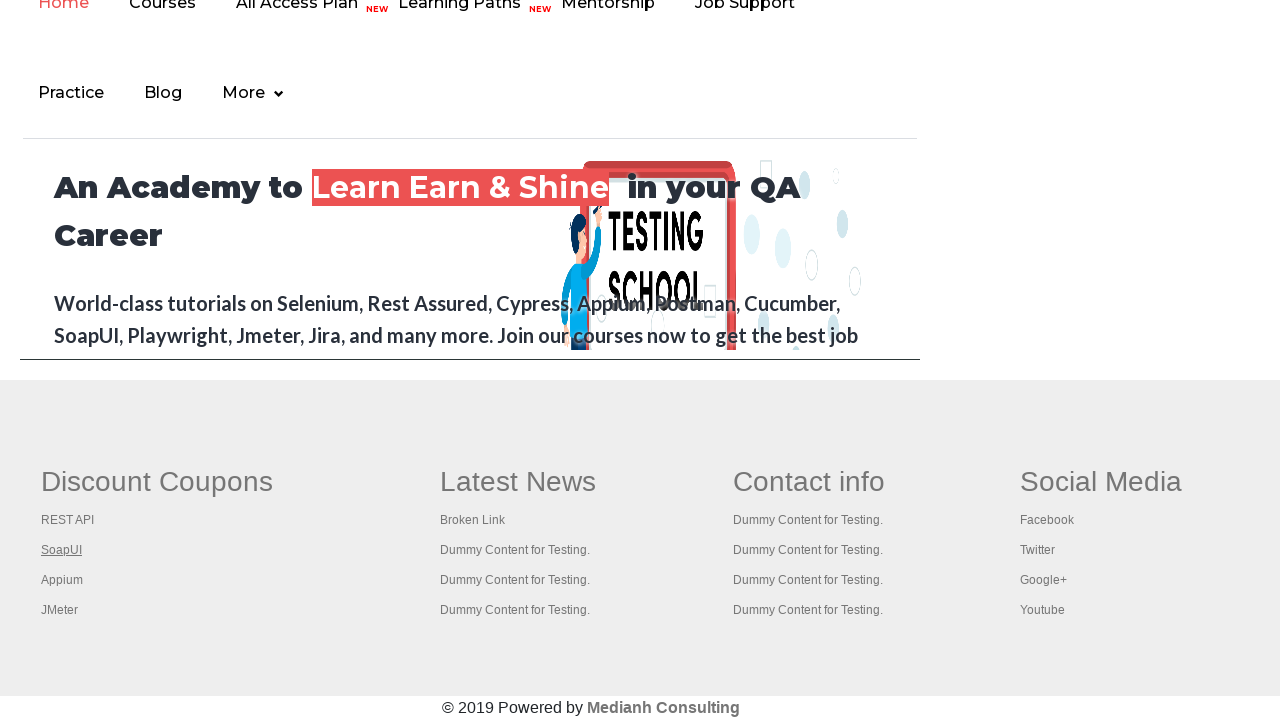

Opened footer link 3 in new tab using Ctrl+Click at (62, 580) on xpath=//table/tbody/tr/td[1]/ul >> a >> nth=3
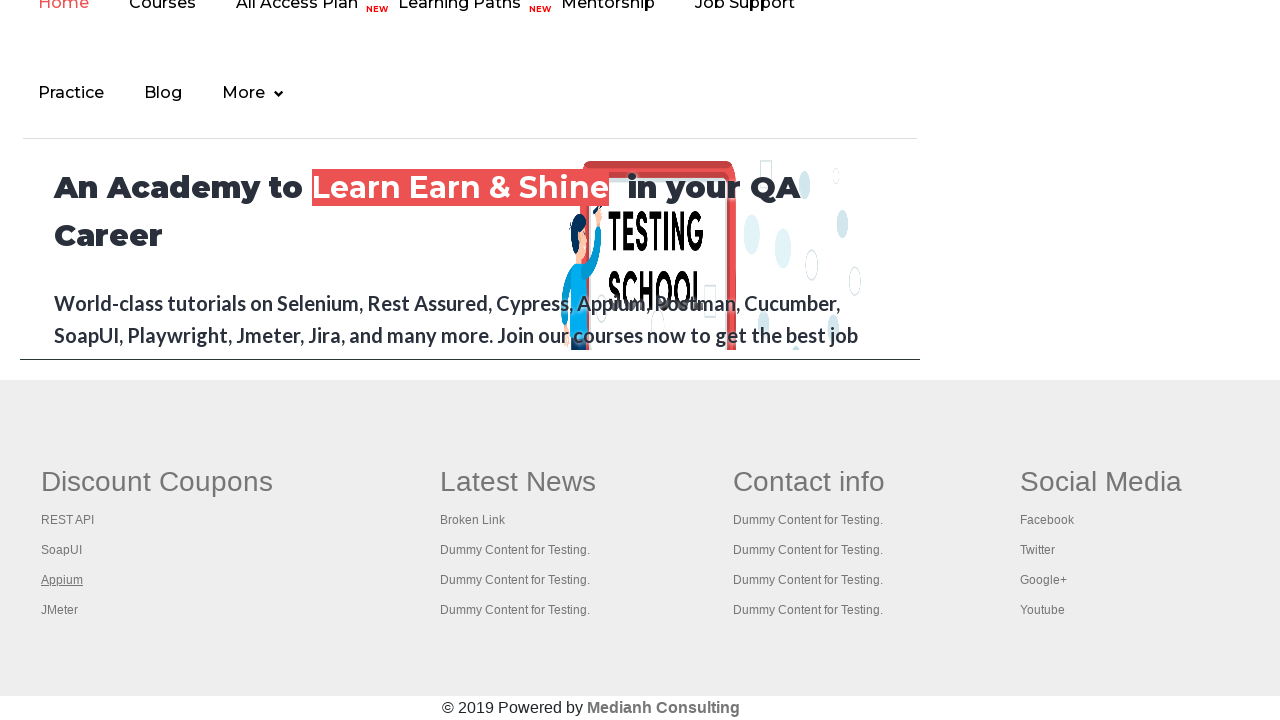

Waited 2 seconds for new tab to open after link 3
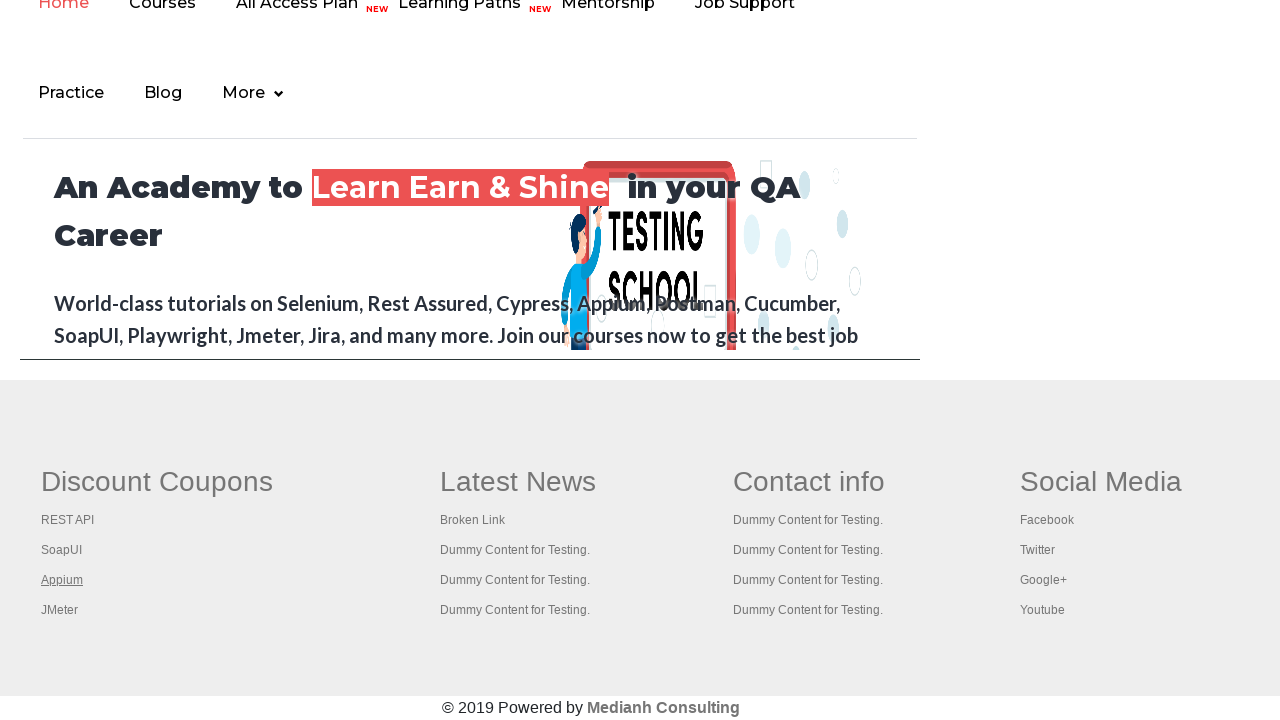

Opened footer link 4 in new tab using Ctrl+Click at (60, 610) on xpath=//table/tbody/tr/td[1]/ul >> a >> nth=4
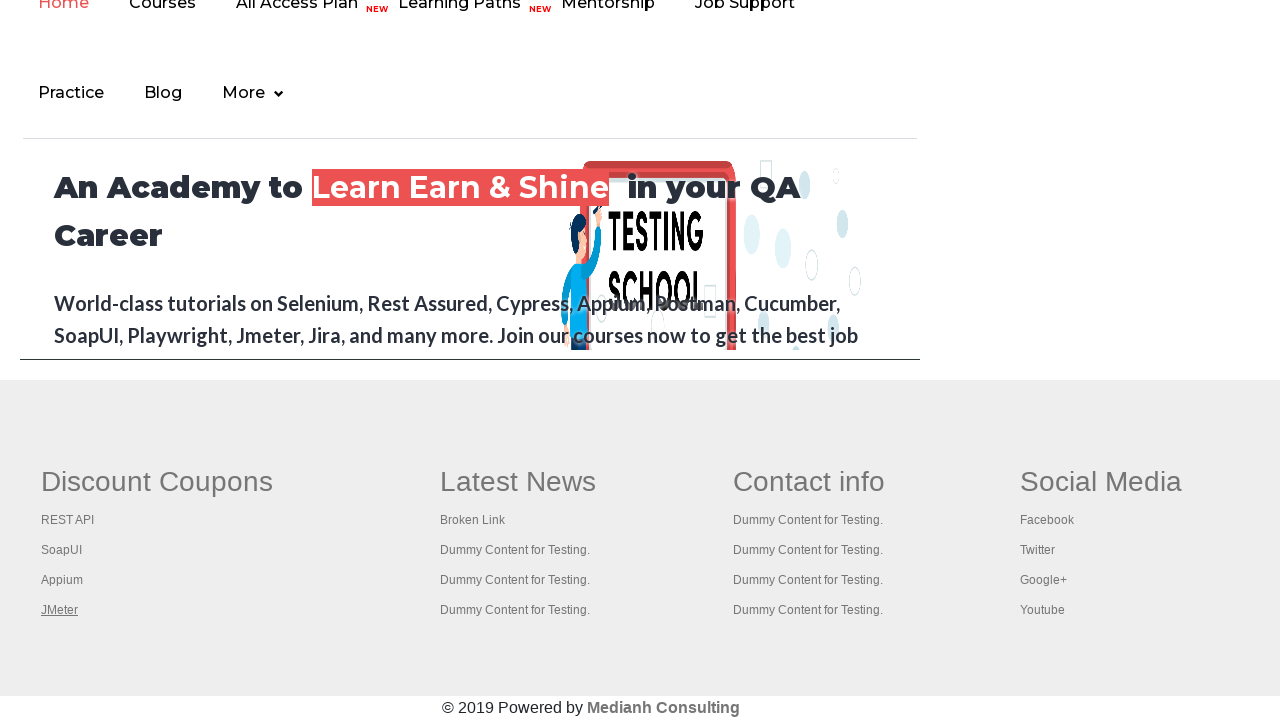

Waited 2 seconds for new tab to open after link 4
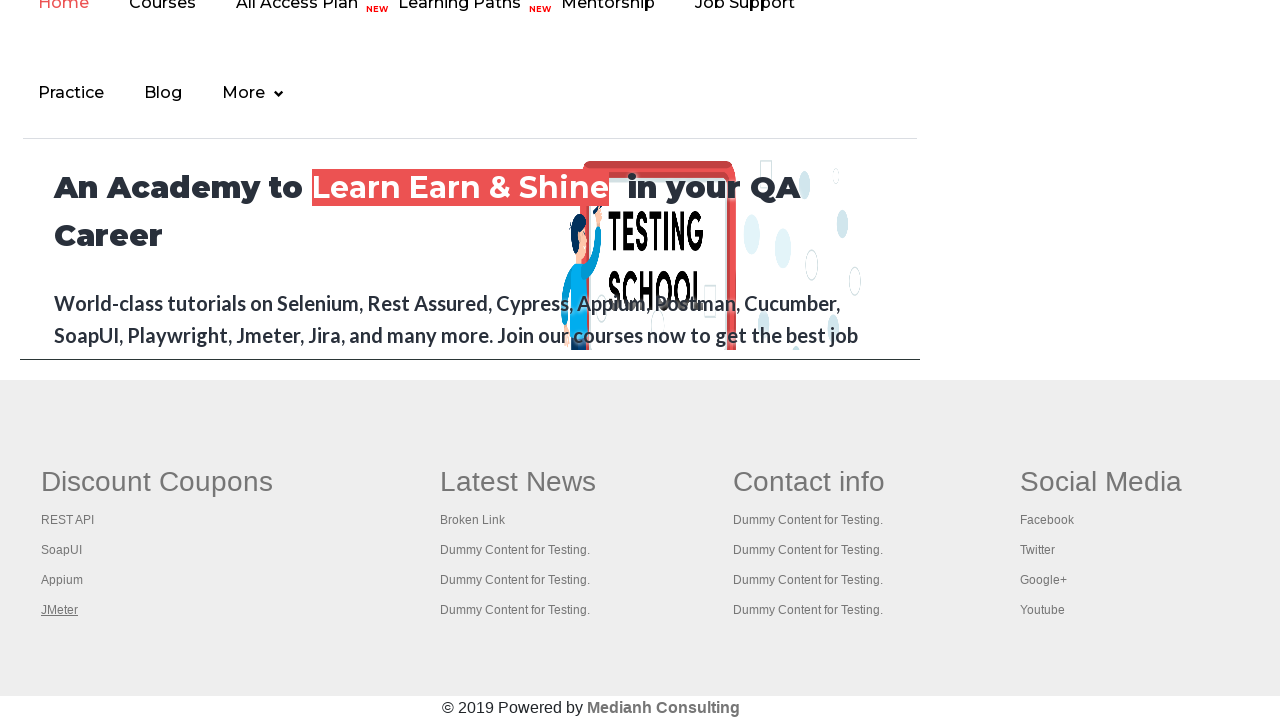

Retrieved all 5 pages/tabs from browser context
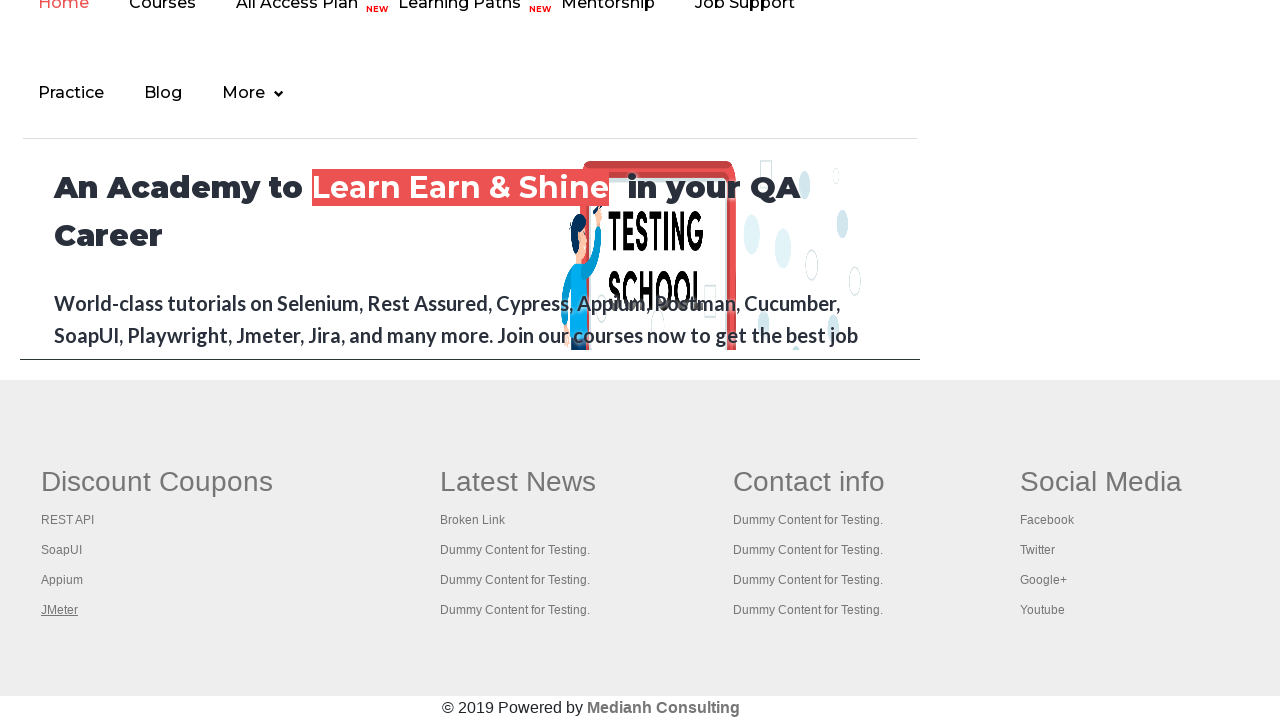

Brought page to front to verify it loaded
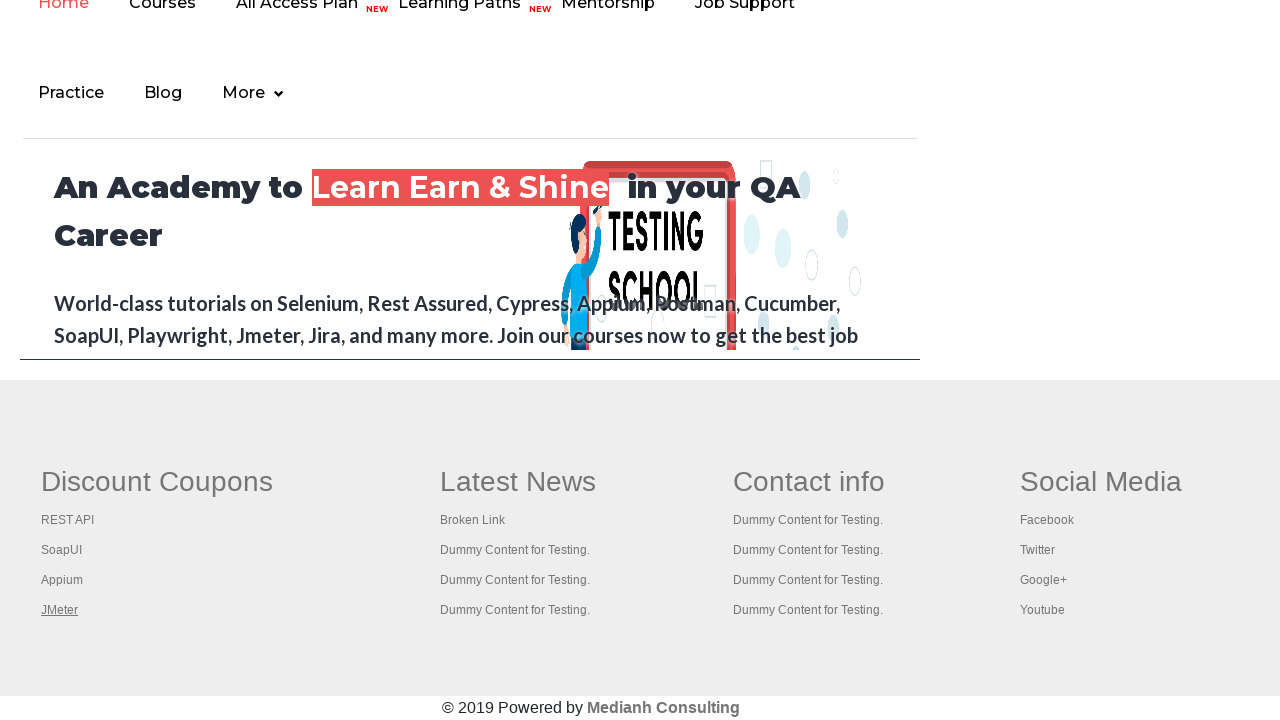

Page reached domcontentloaded state
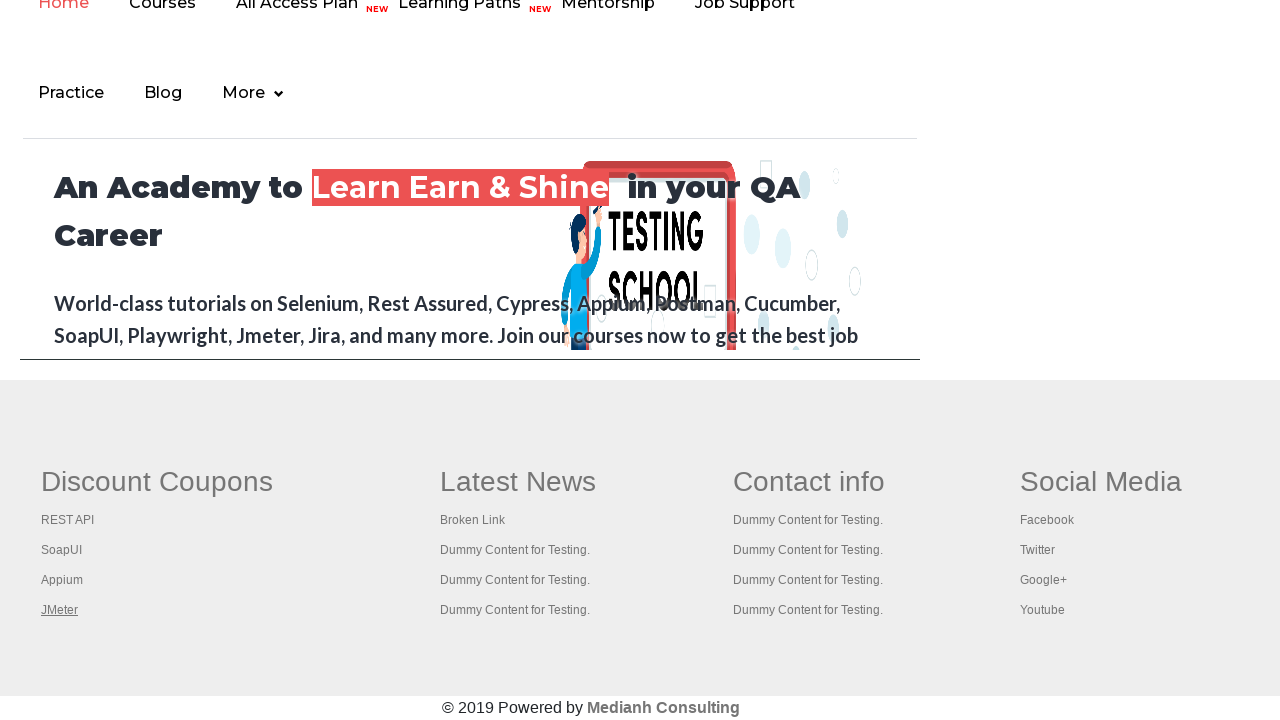

Brought page to front to verify it loaded
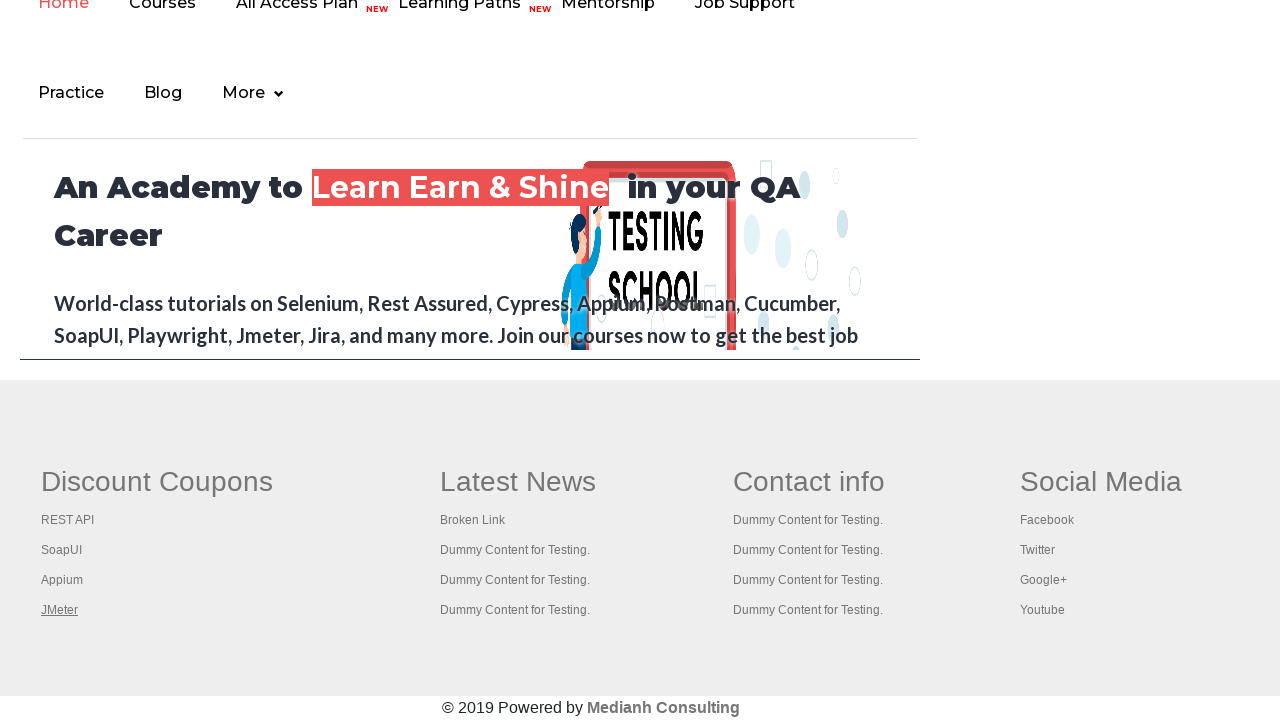

Page reached domcontentloaded state
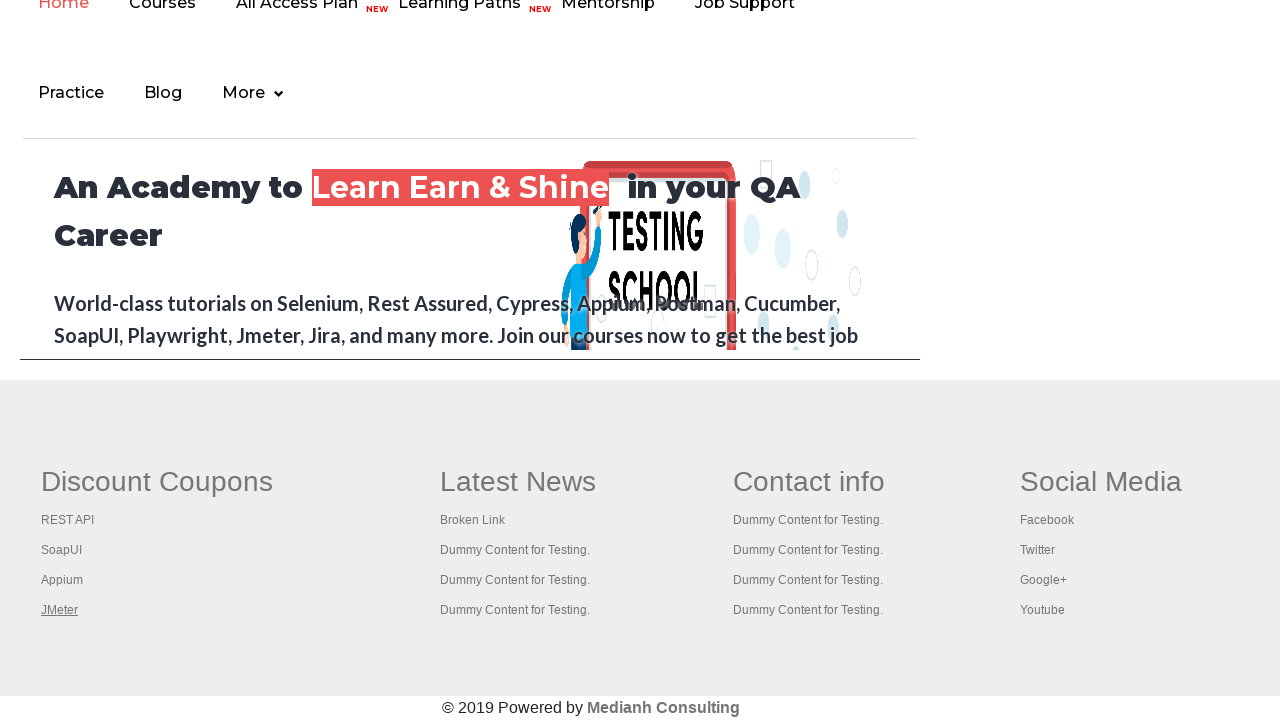

Brought page to front to verify it loaded
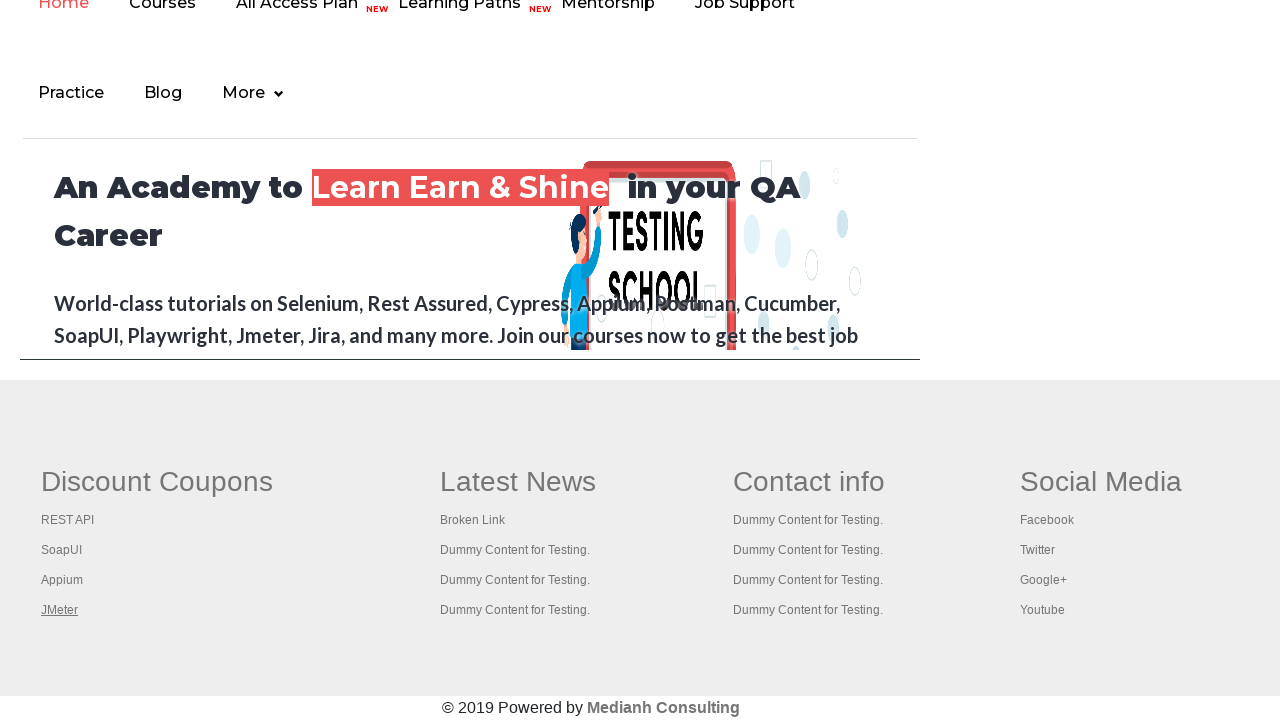

Page reached domcontentloaded state
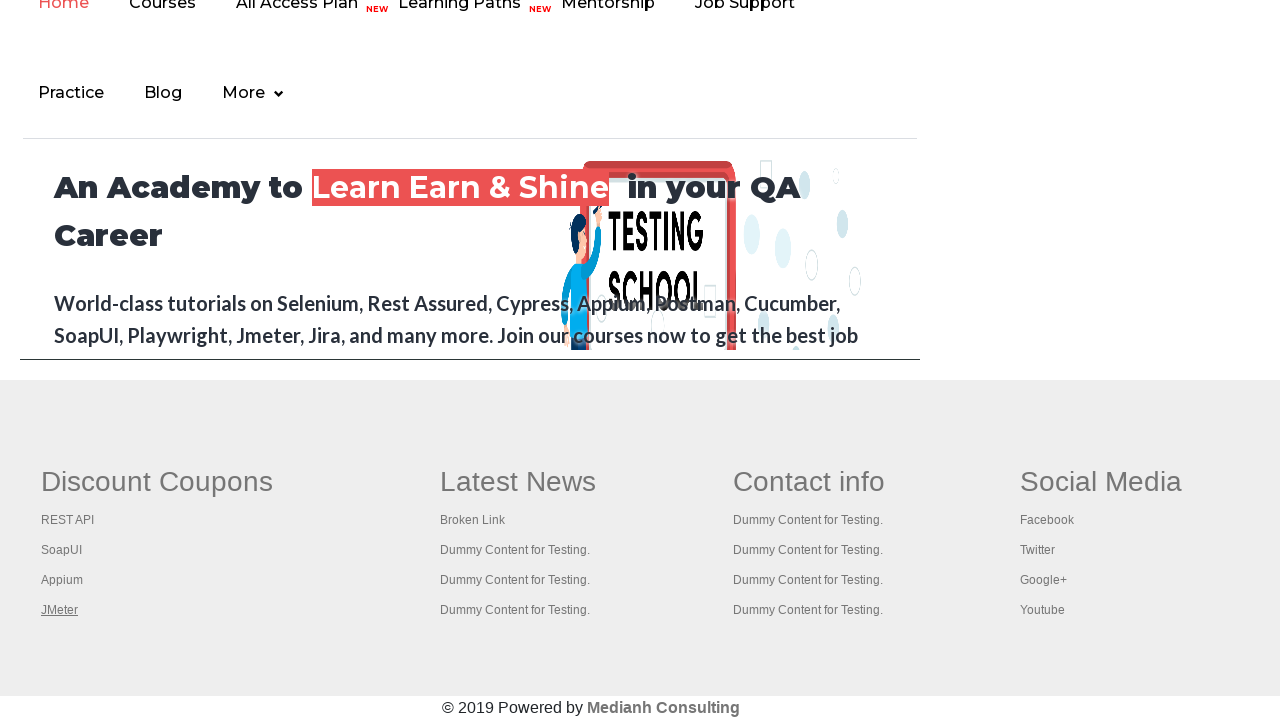

Brought page to front to verify it loaded
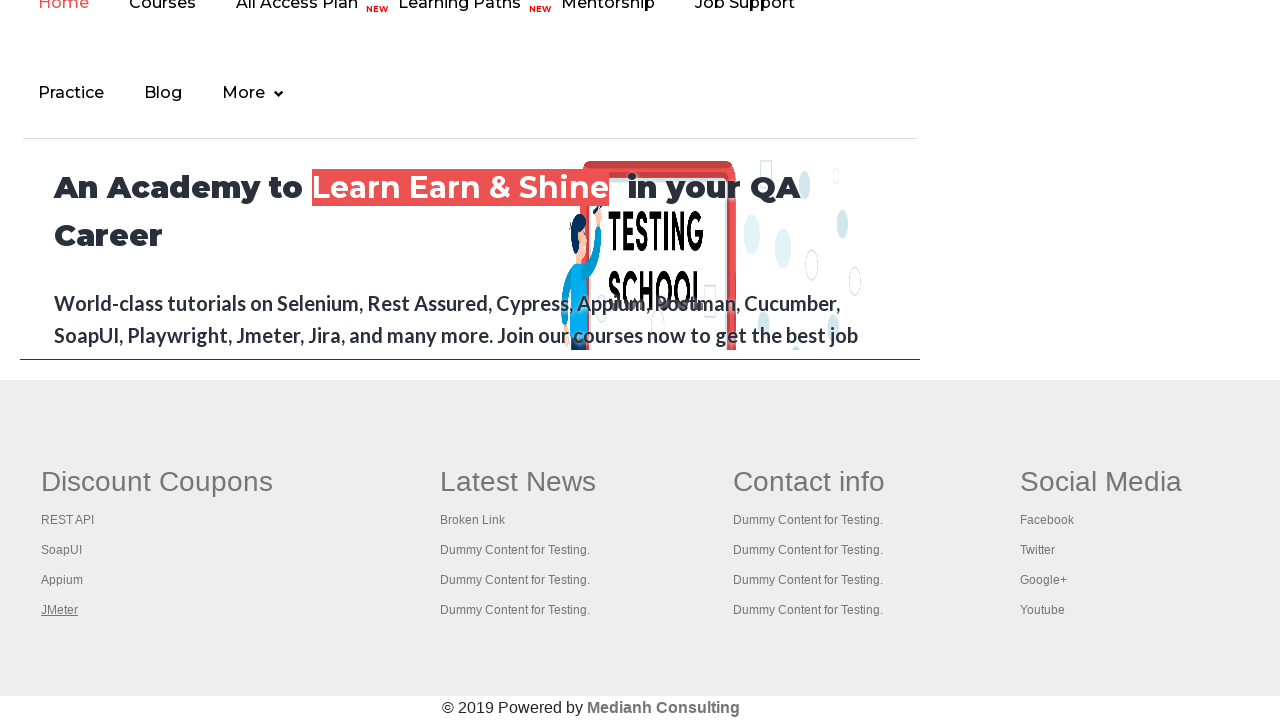

Page reached domcontentloaded state
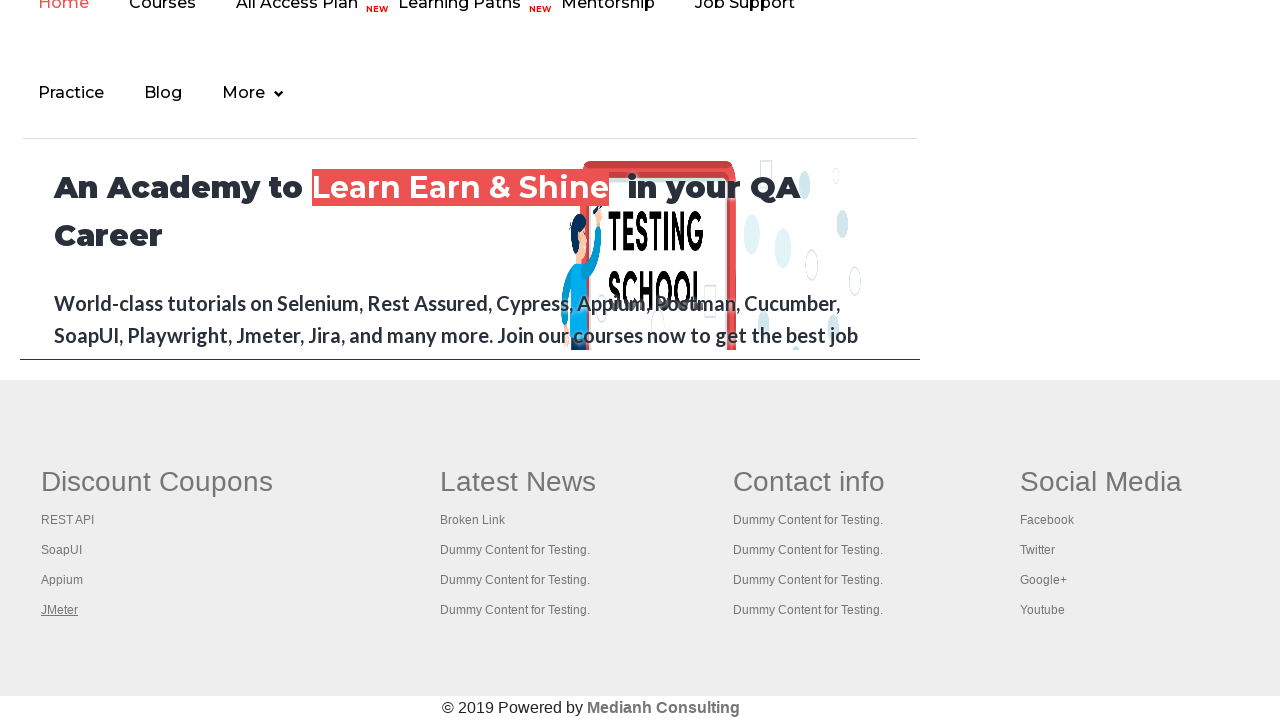

Brought page to front to verify it loaded
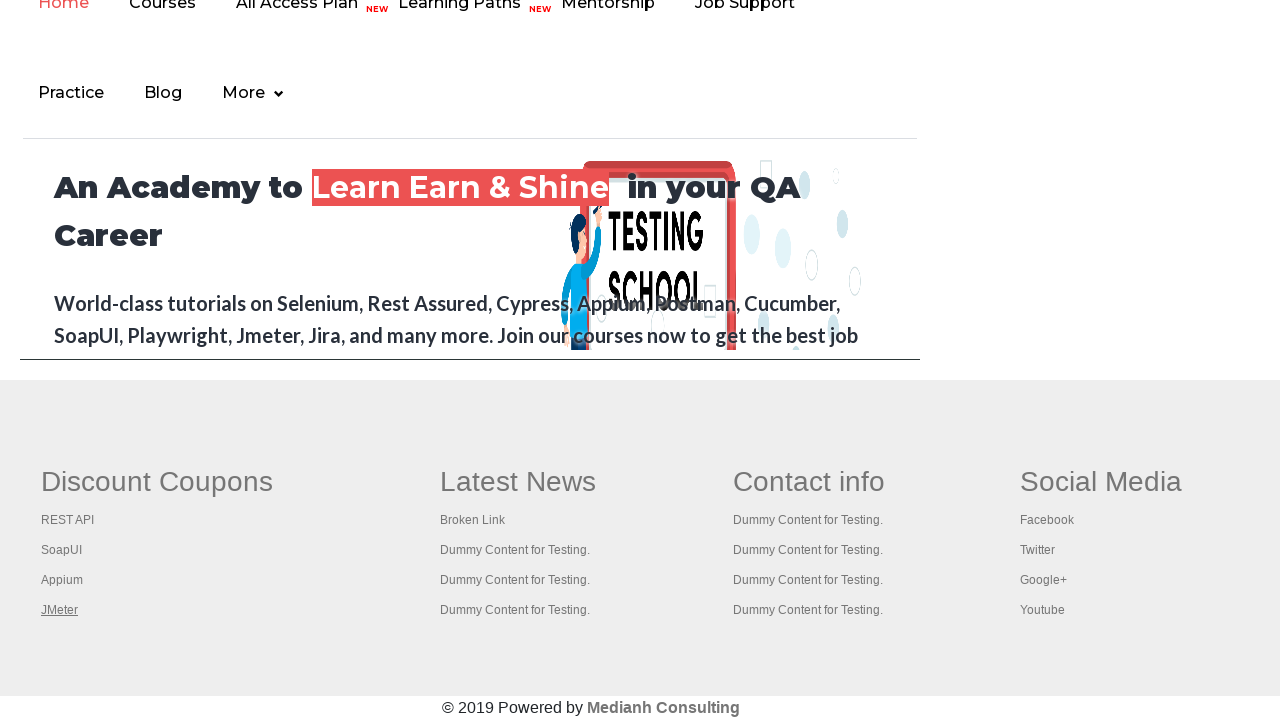

Page reached domcontentloaded state
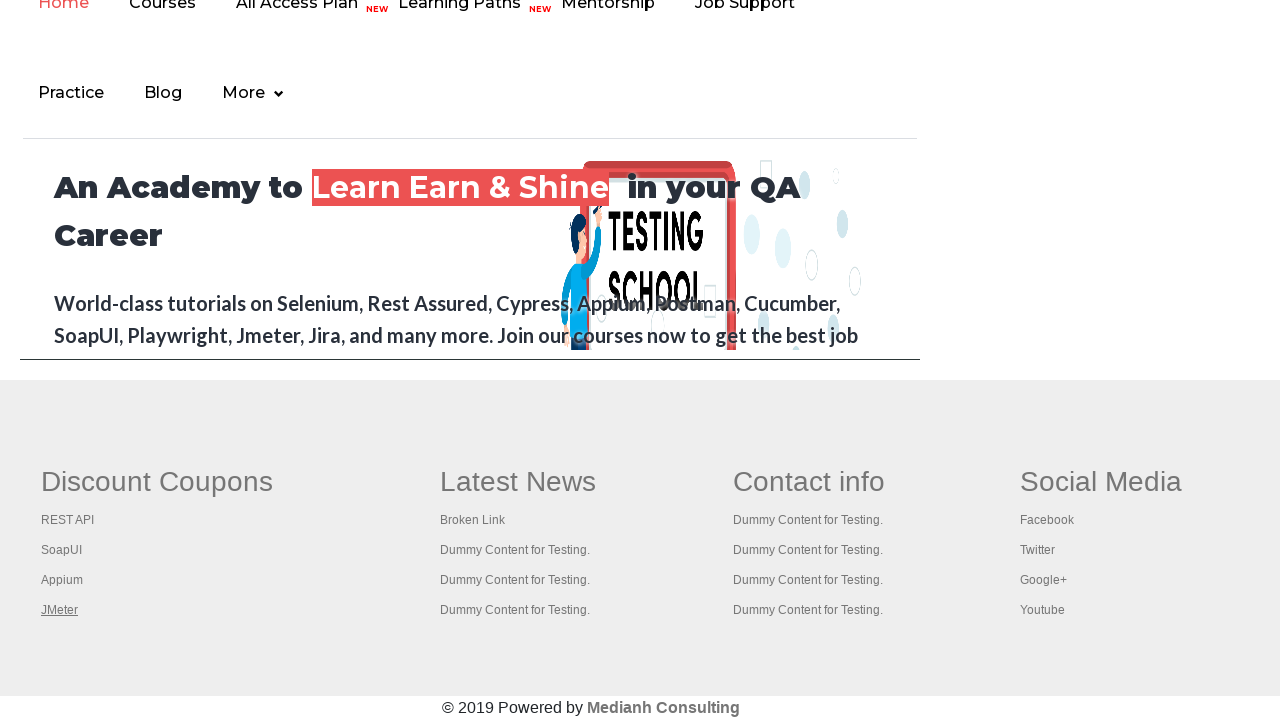

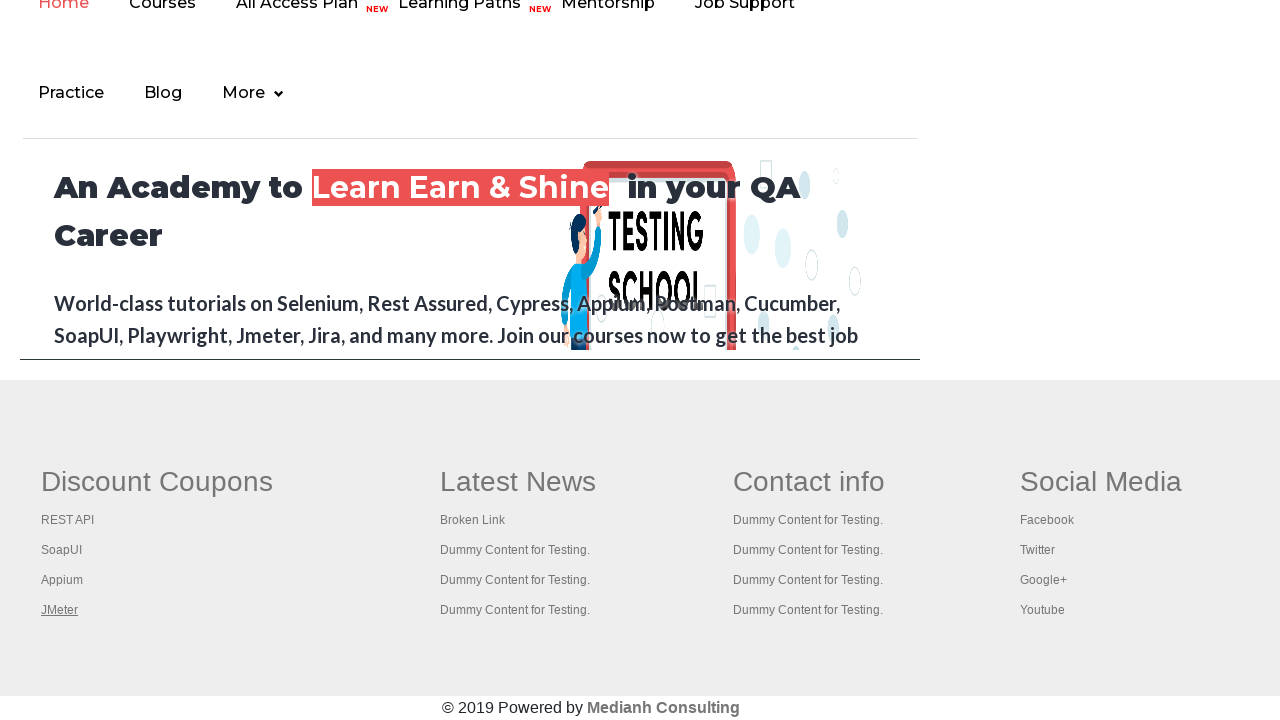